Tests mouse hover functionality by switching to an iframe and performing a mouse over action on an image element

Starting URL: https://www.w3schools.com/jsref/tryit.asp?filename=tryjsref_onmouseover

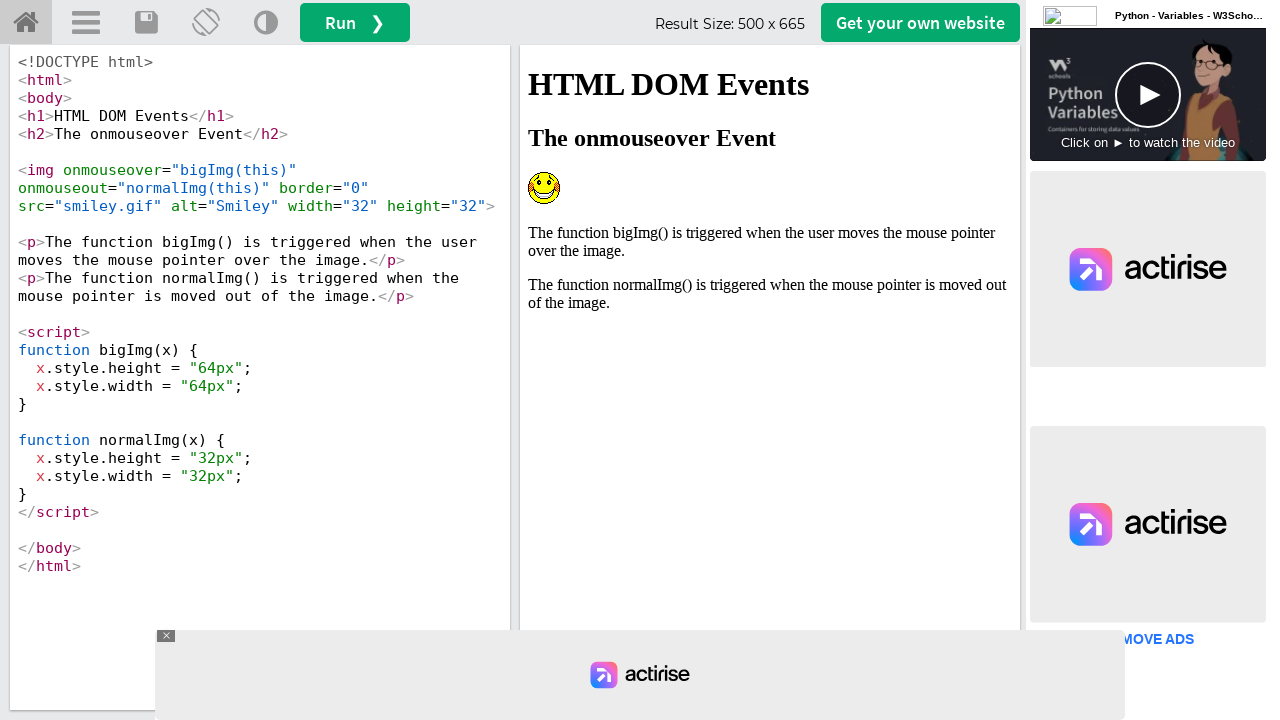

Located iframe with ID 'iframeResult'
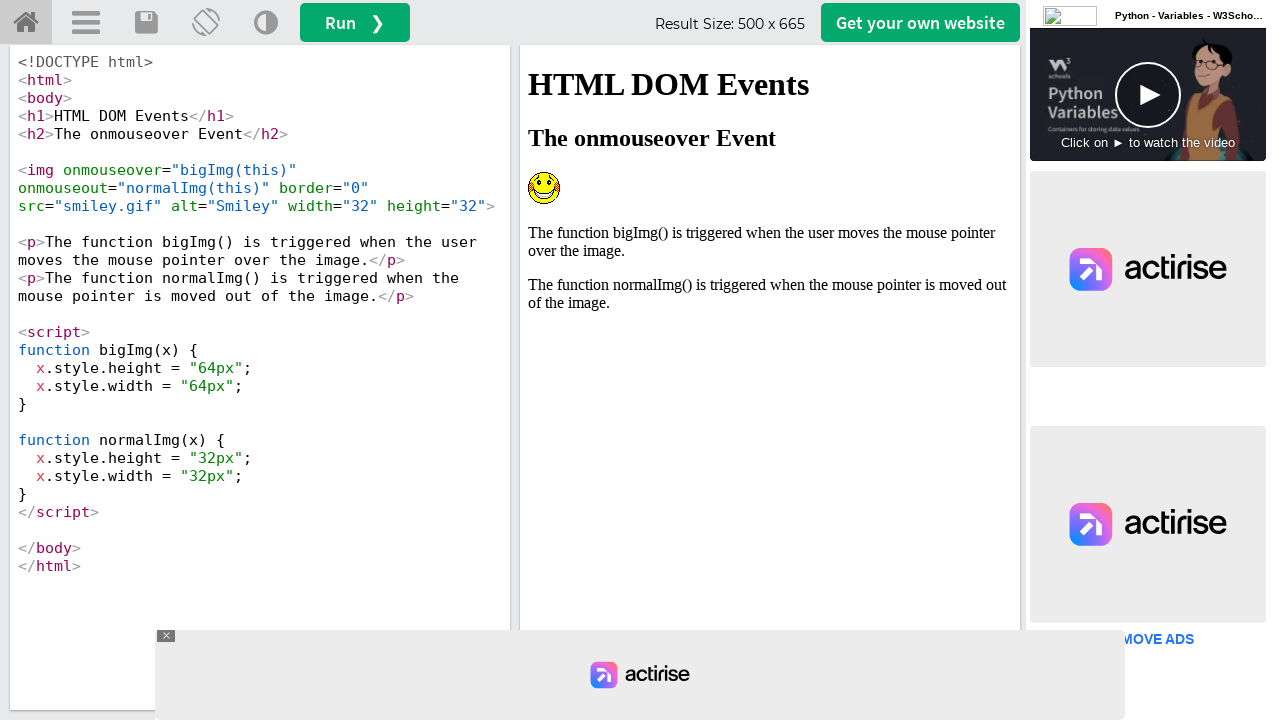

Performed mouse hover action on image element within iframe at (544, 188) on #iframeResult >> internal:control=enter-frame >> body > img
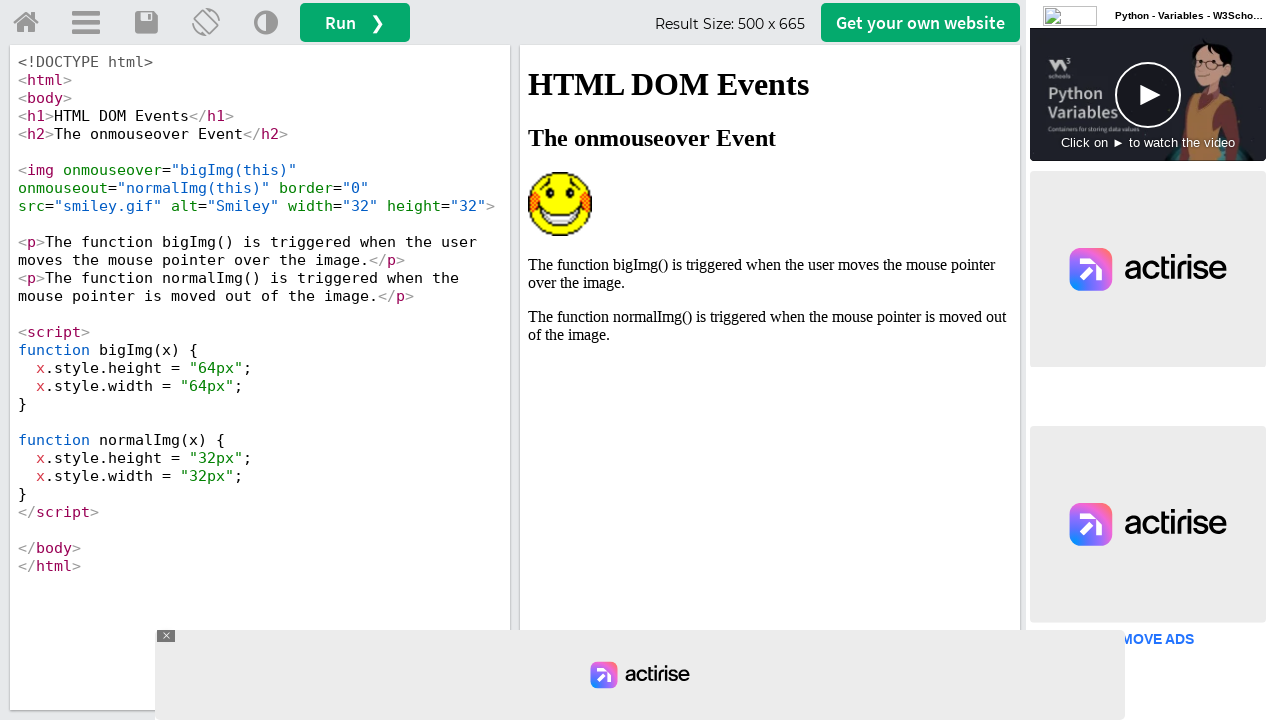

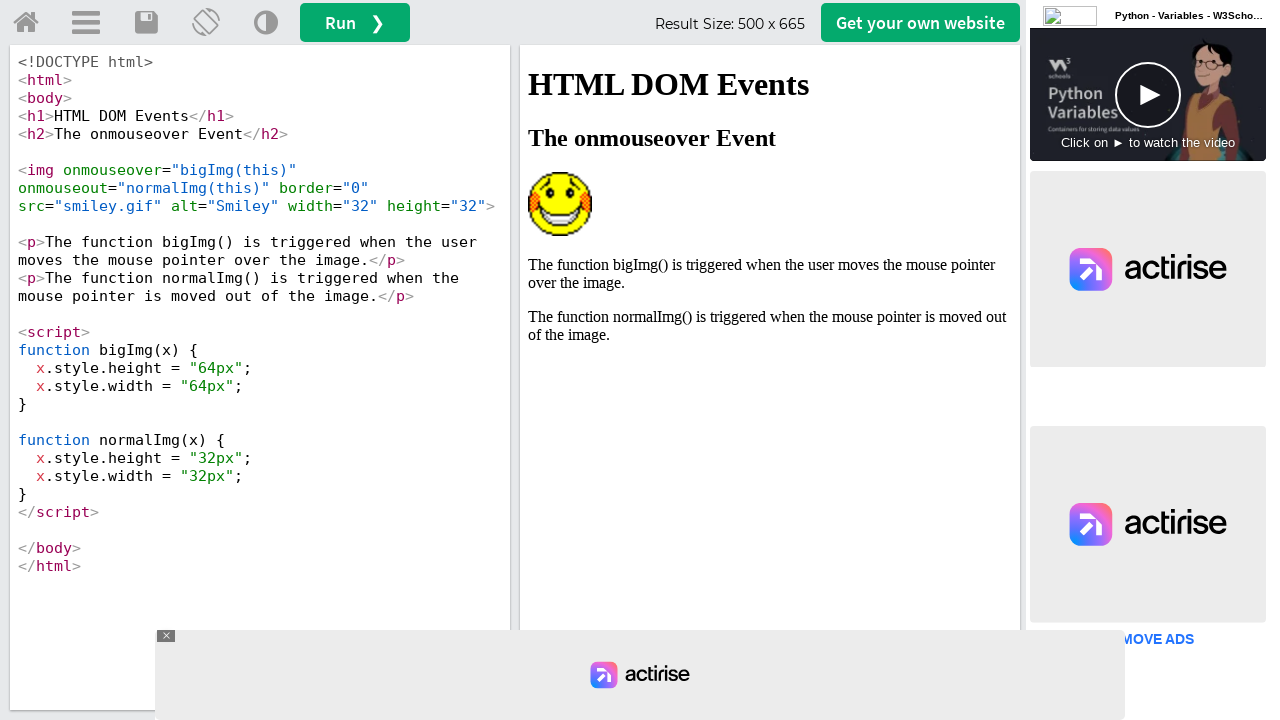